Tests text comparison functionality by entering text in the first field, copying it using keyboard shortcuts, pasting it into the second field, and comparing the texts

Starting URL: https://text-compare.com/

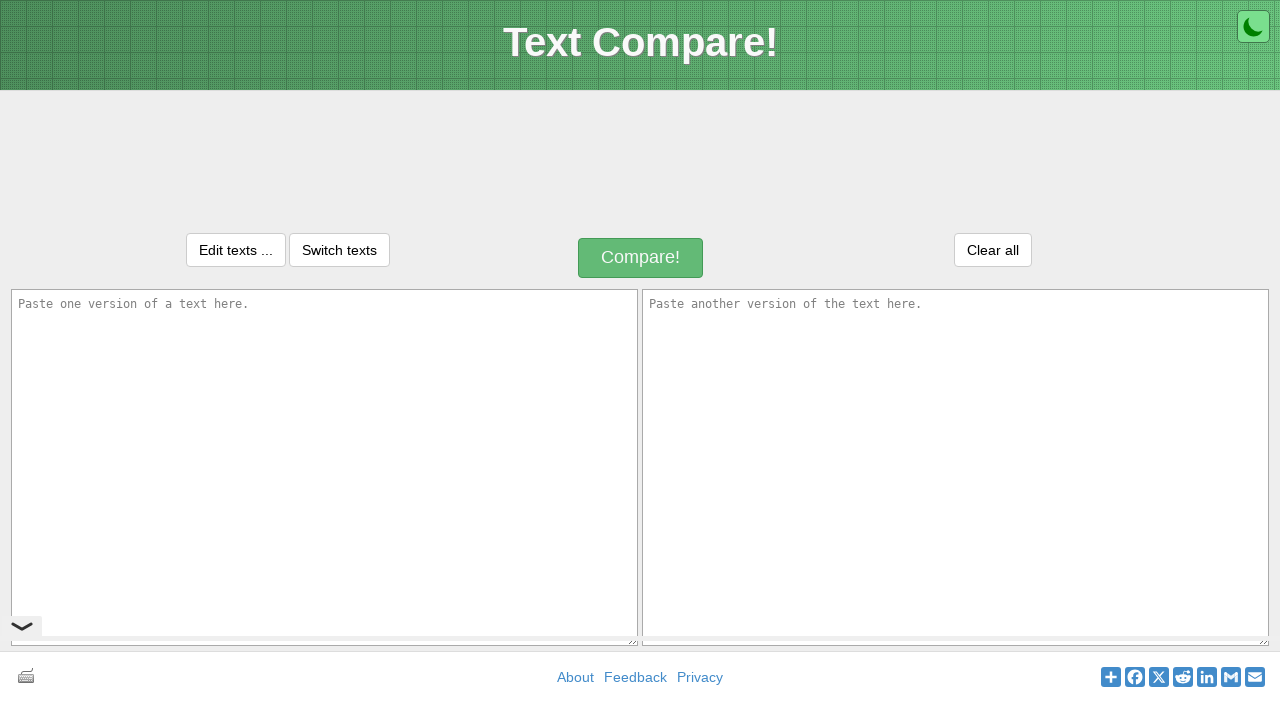

Entered 'Welcome Vikas' in the first text field on textarea#inputText1
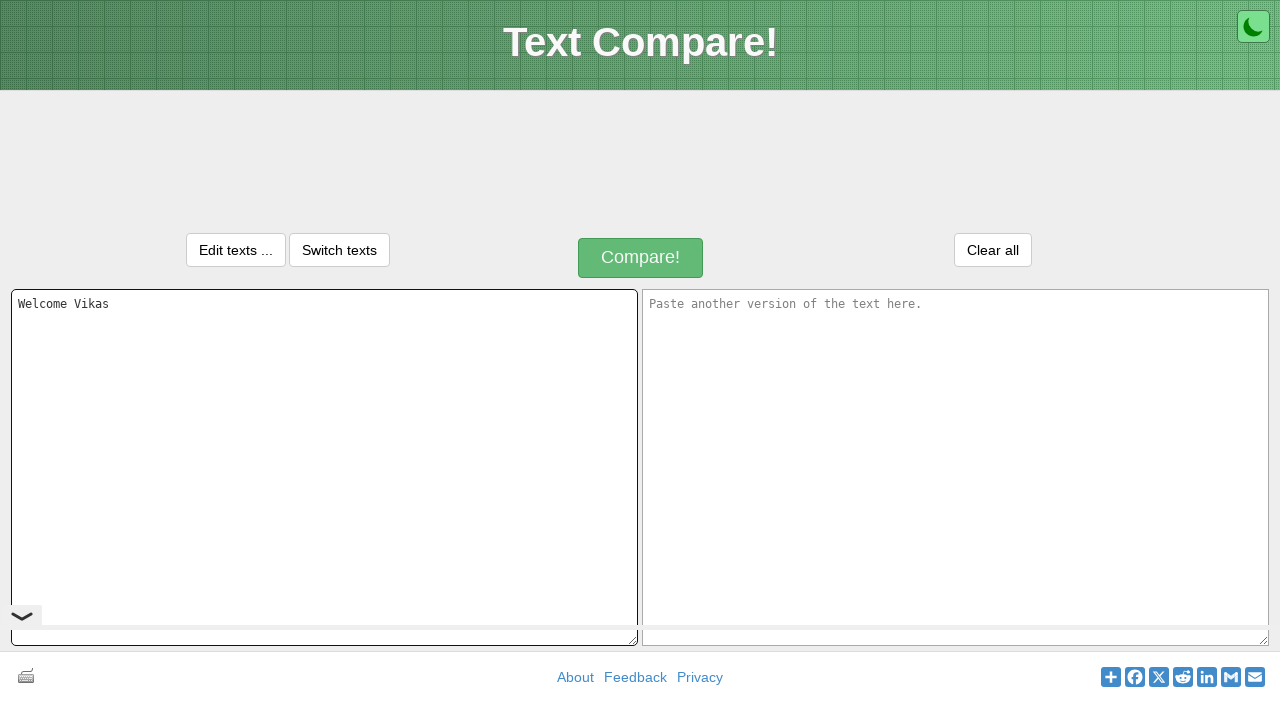

Focused on the first textarea field on textarea#inputText1
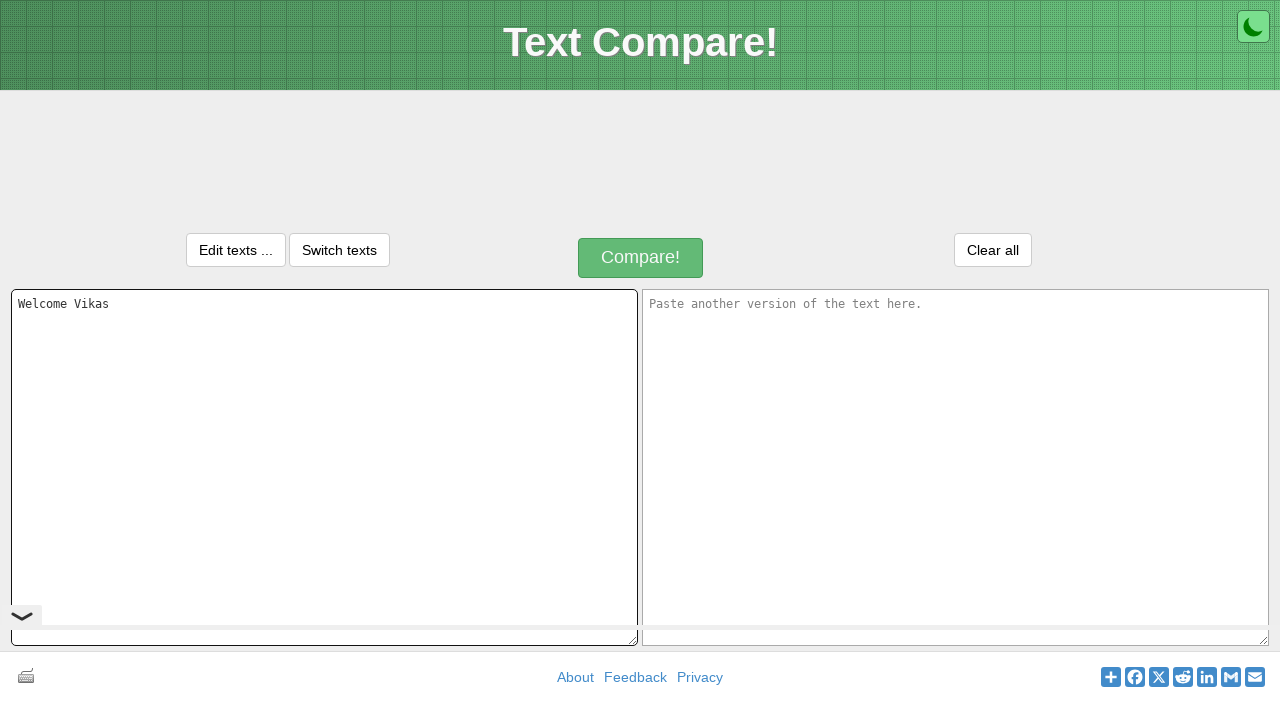

Selected all text in the first field using Ctrl+A
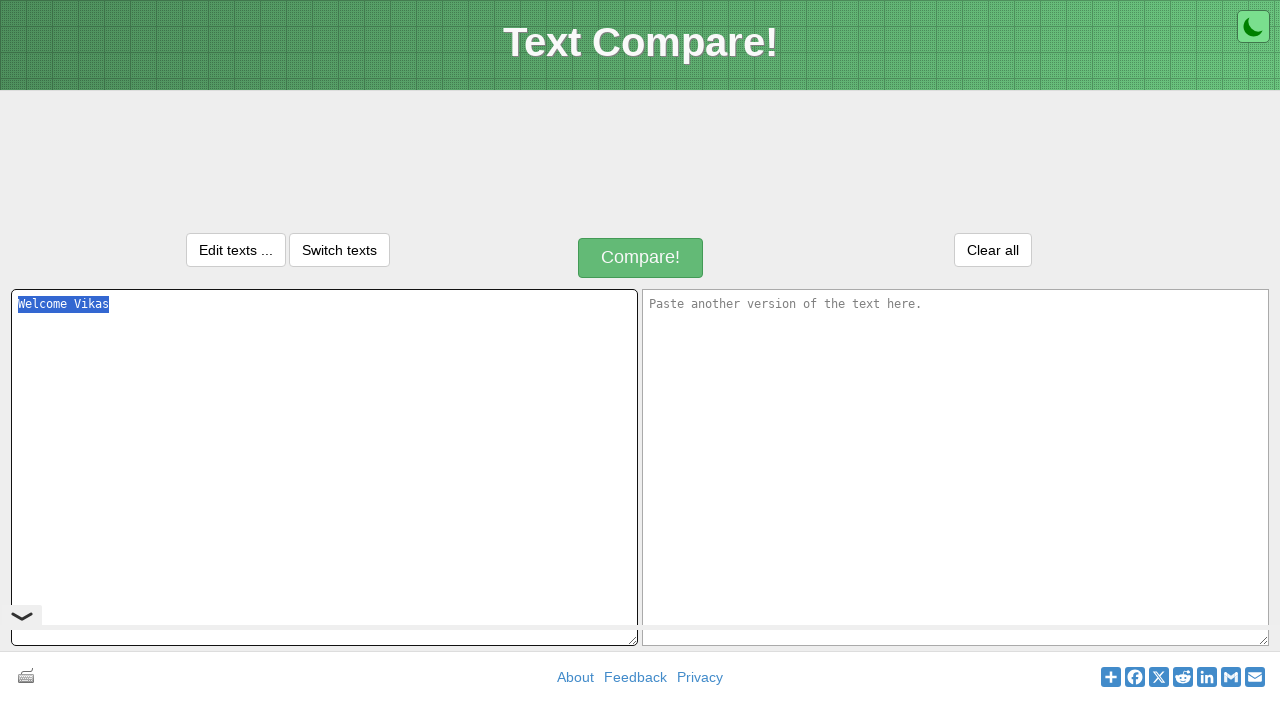

Copied the selected text using Ctrl+C
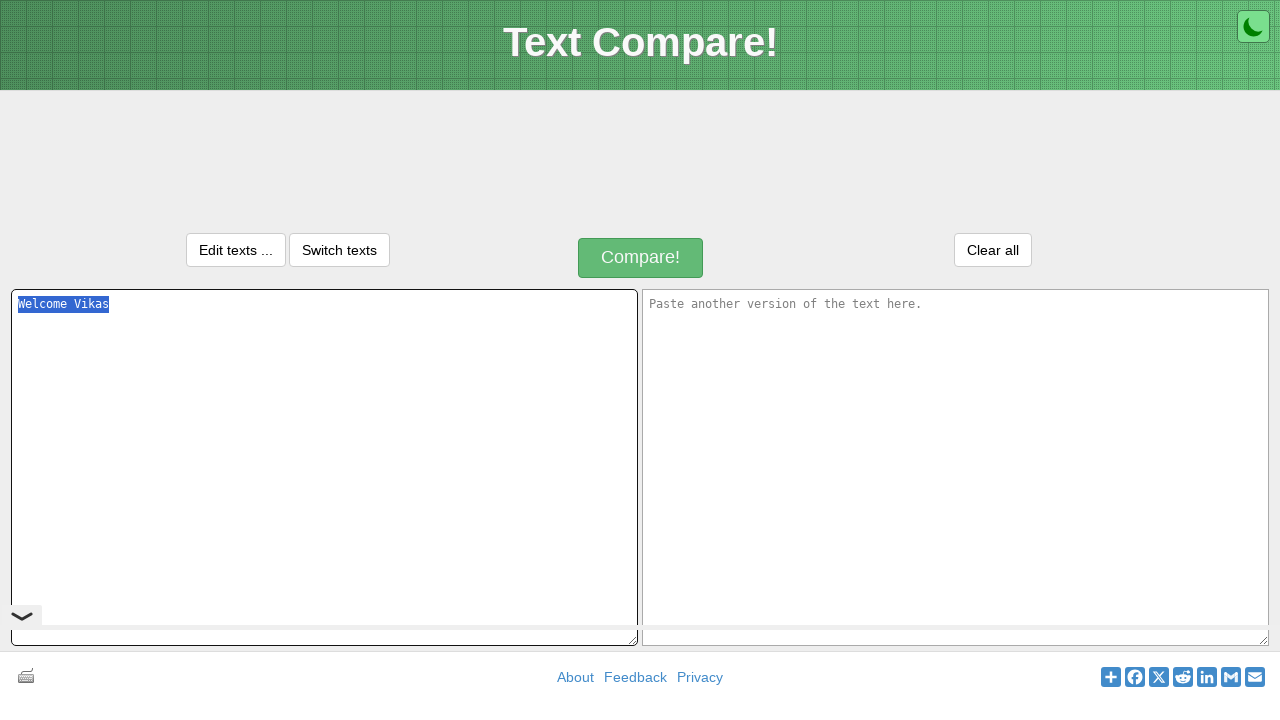

Moved to the second text field using Tab key
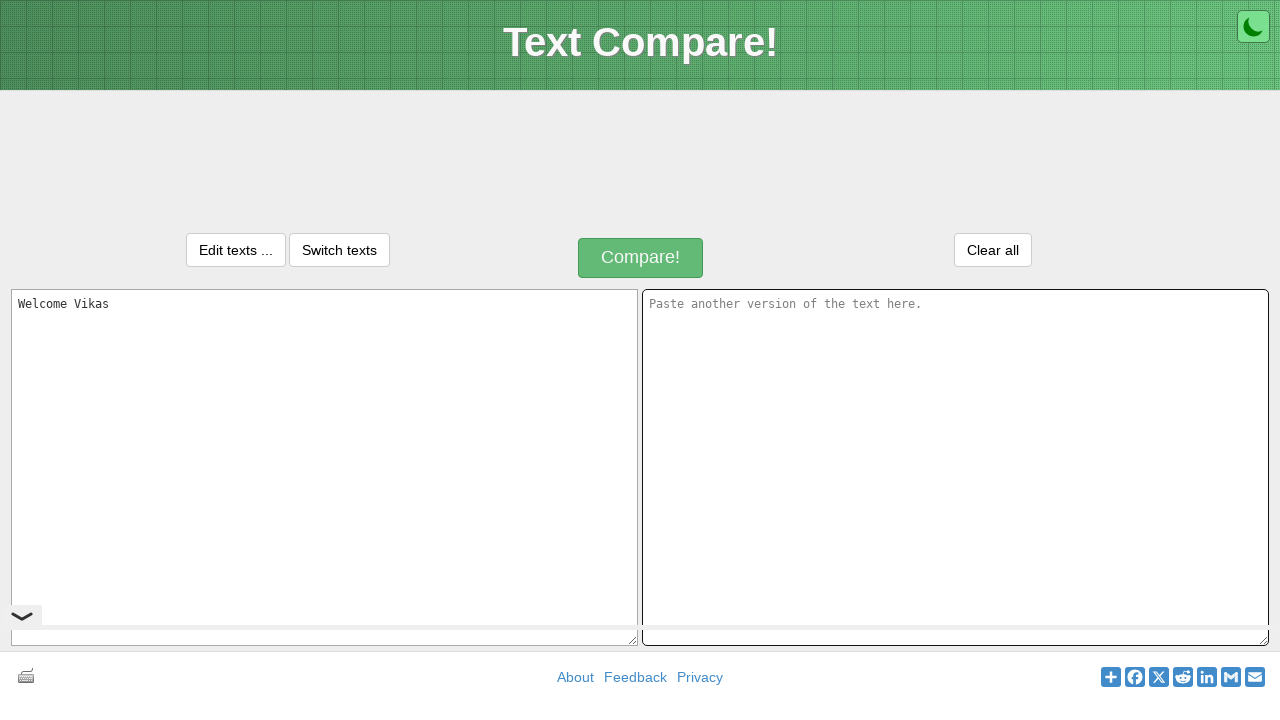

Pasted the copied text into the second field using Ctrl+V
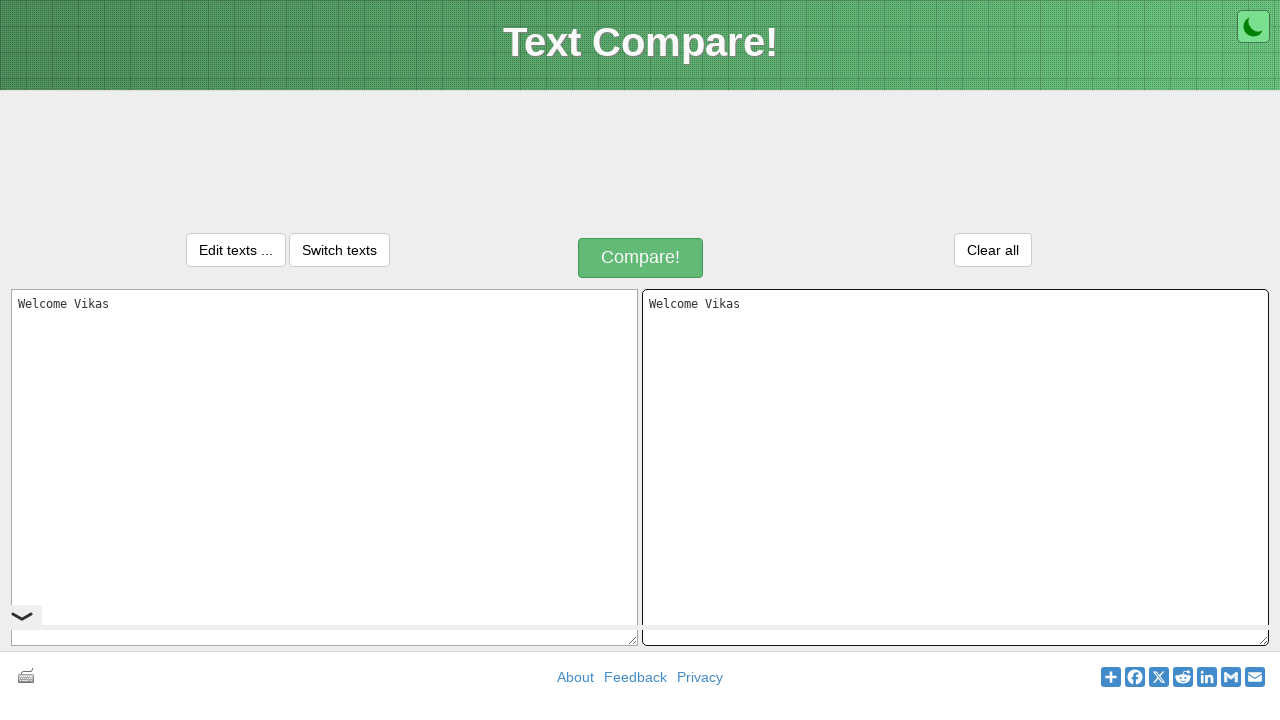

Clicked the compare button at (641, 258) on button#compareButton
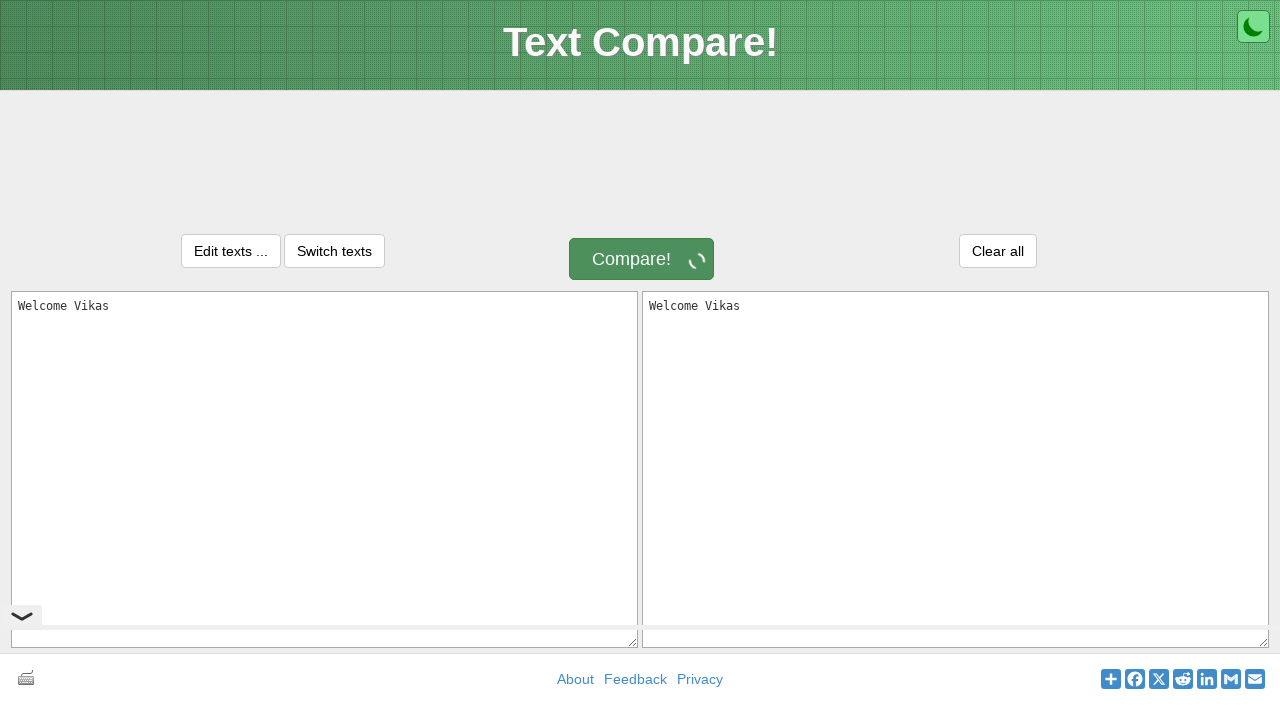

Waited for the comparison result message to appear
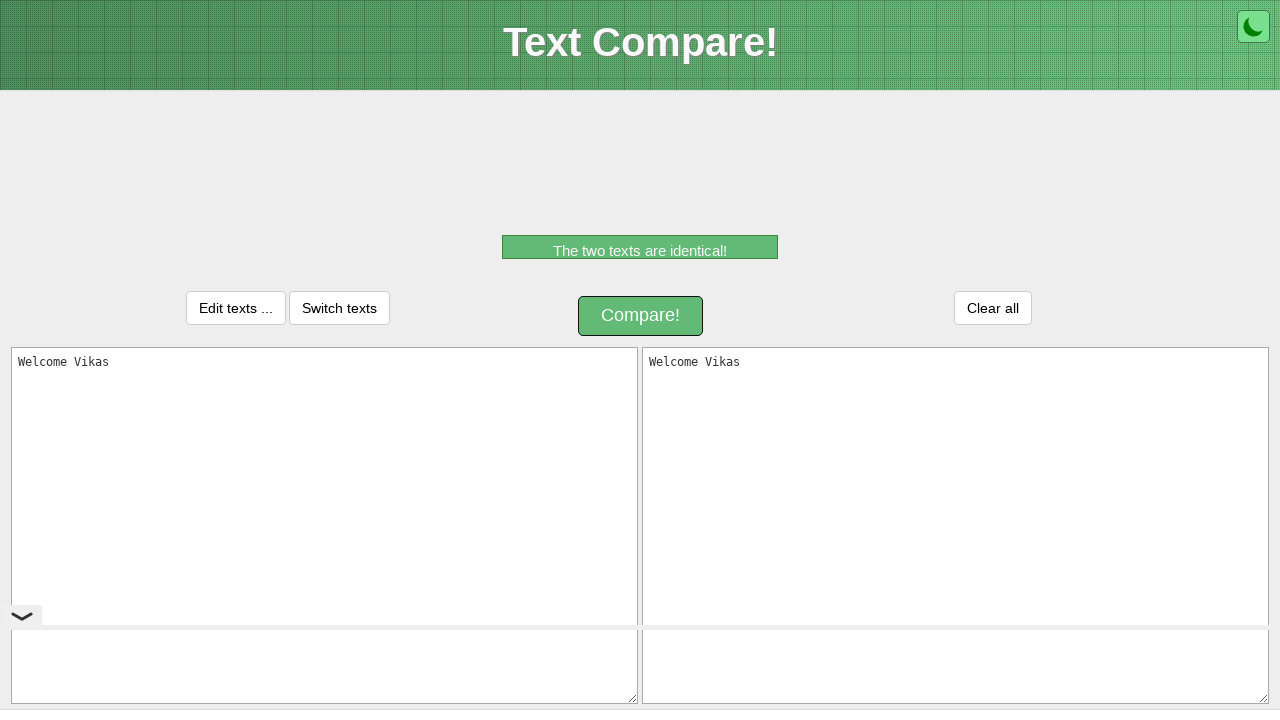

Located the comparison result message element
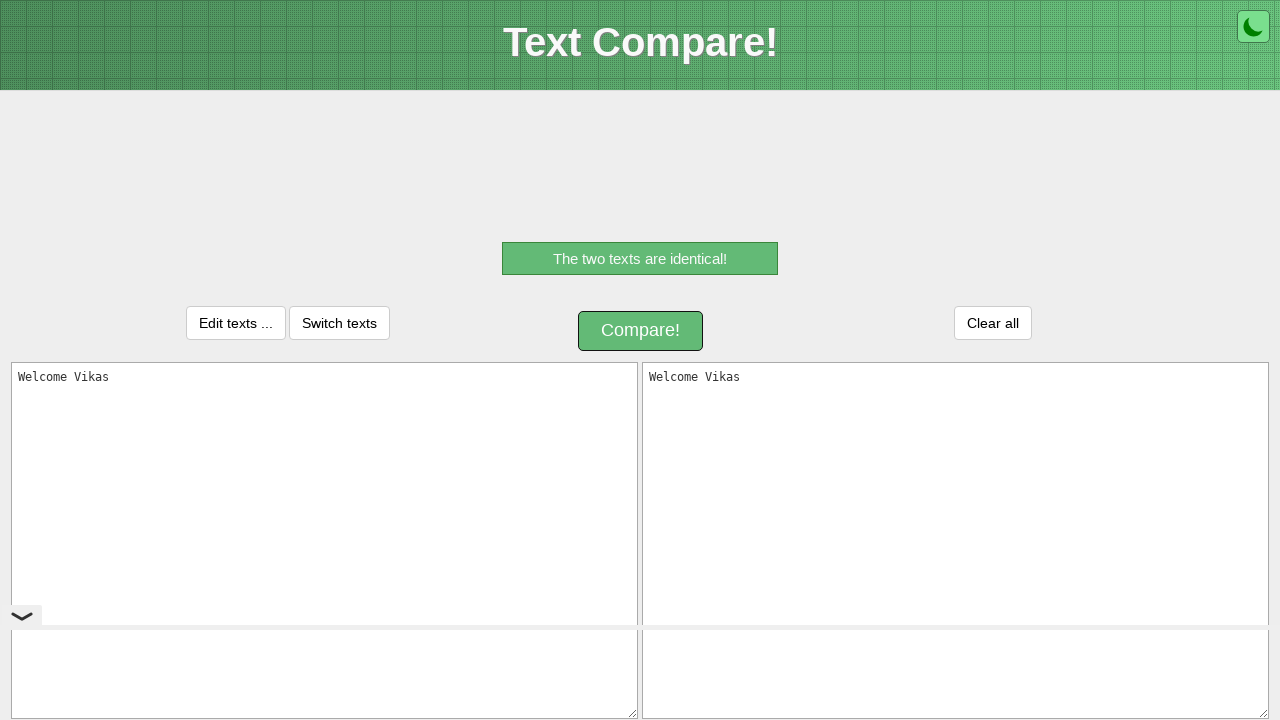

Retrieved the comparison result message text
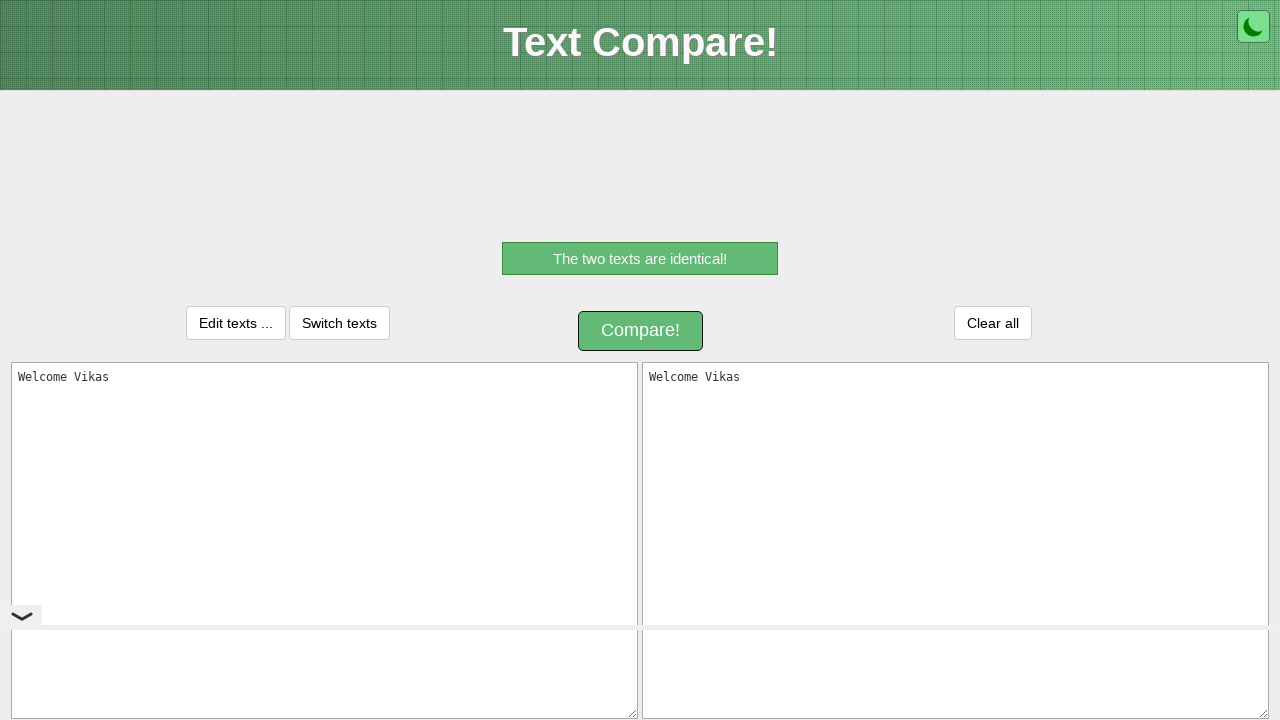

Printed comparison result: The two texts are identical!
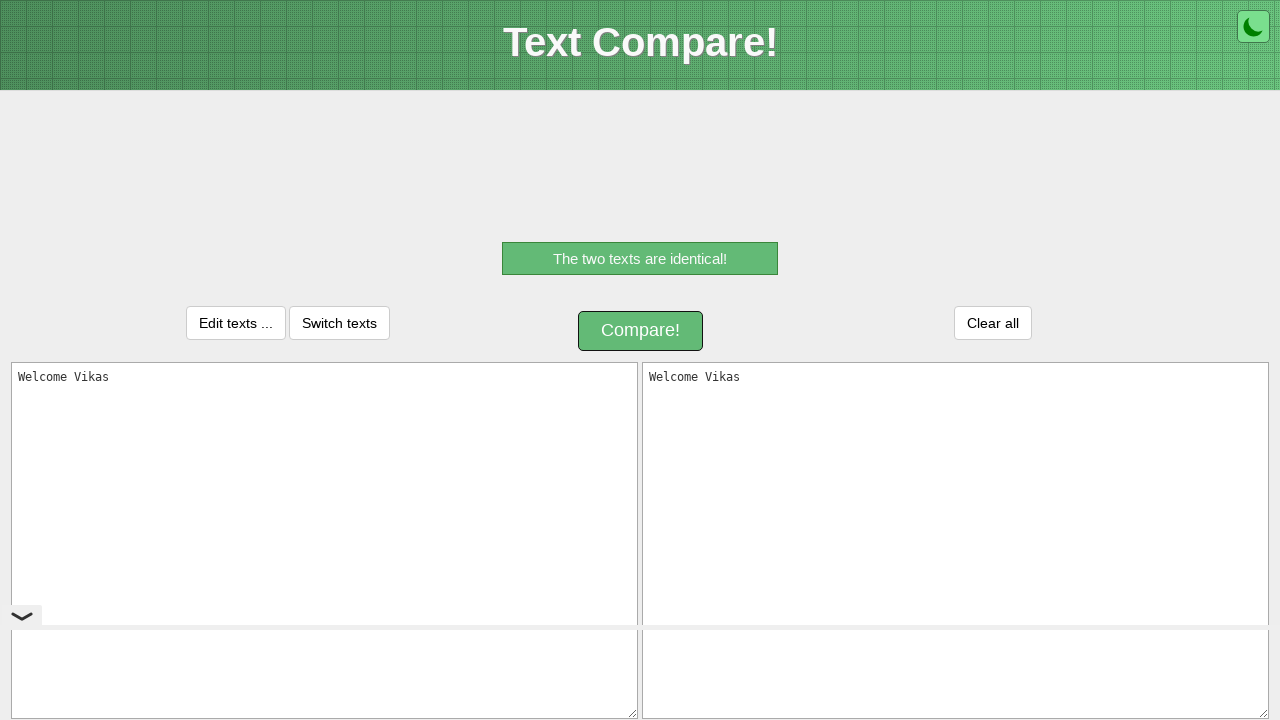

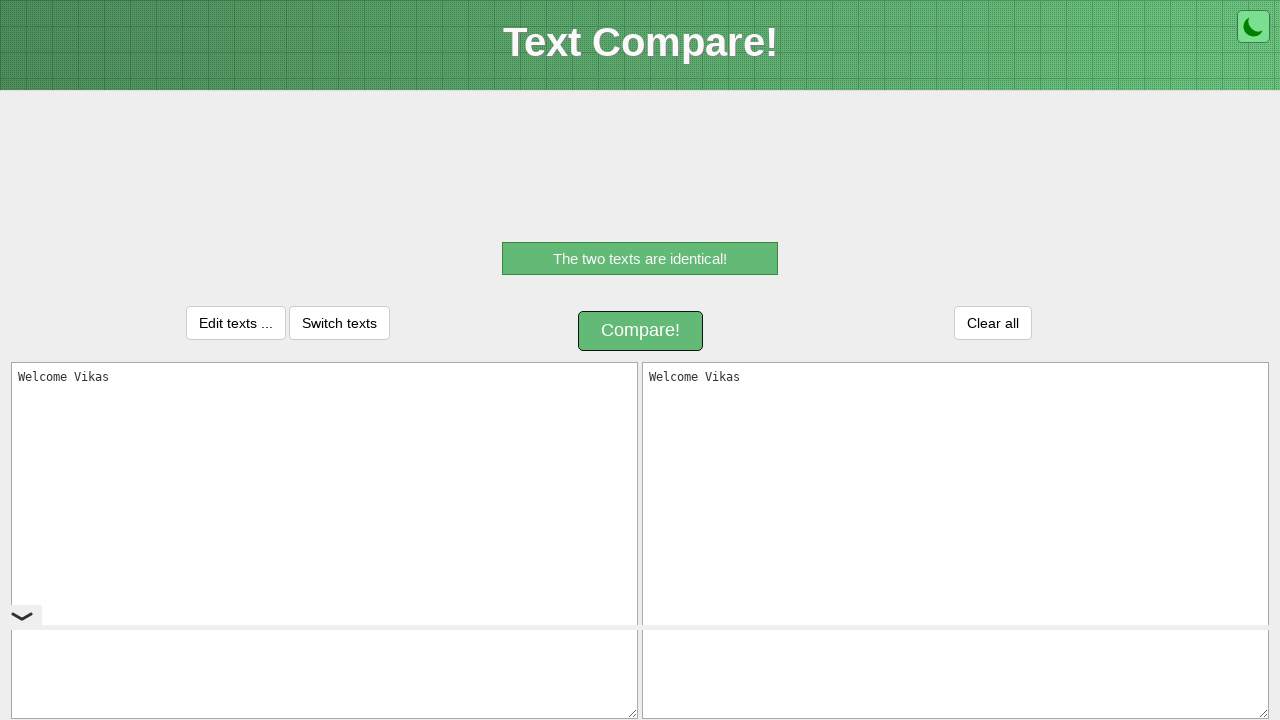